Tests jQuery UI selectable functionality by performing click-and-hold actions to select multiple items from a list

Starting URL: https://jqueryui.com/selectable/

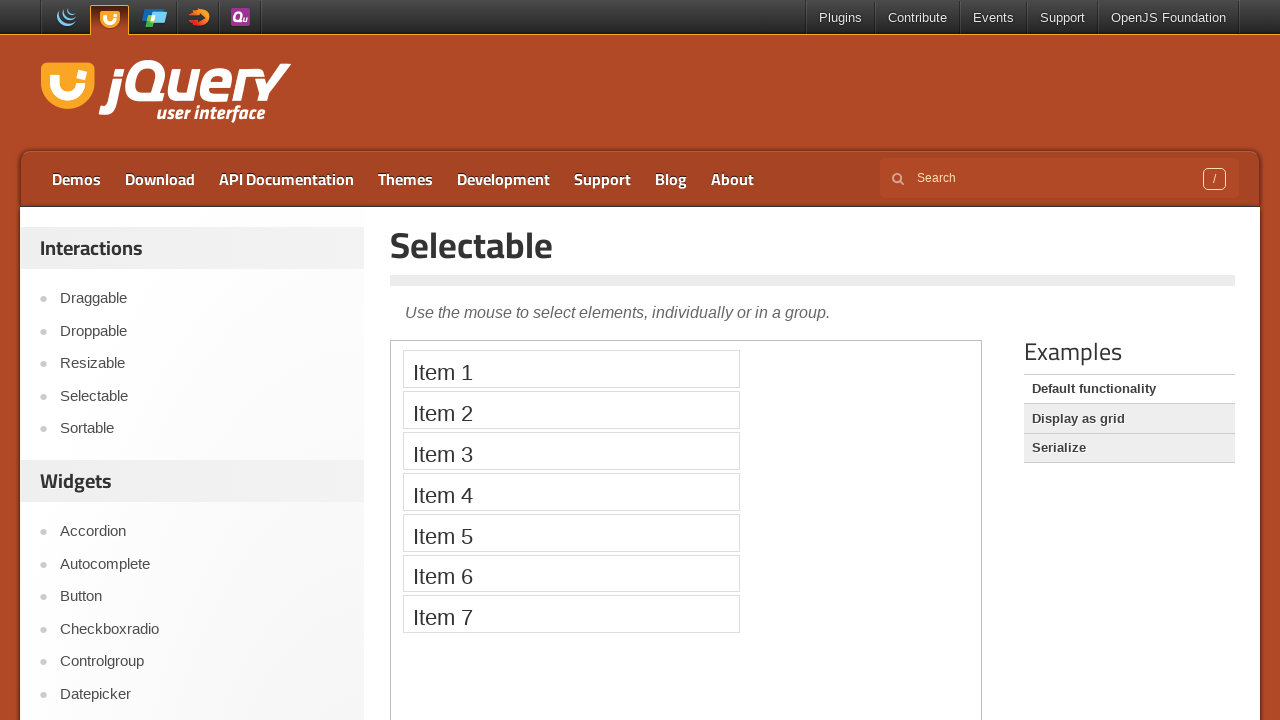

Located the demo frame containing jQuery UI selectable
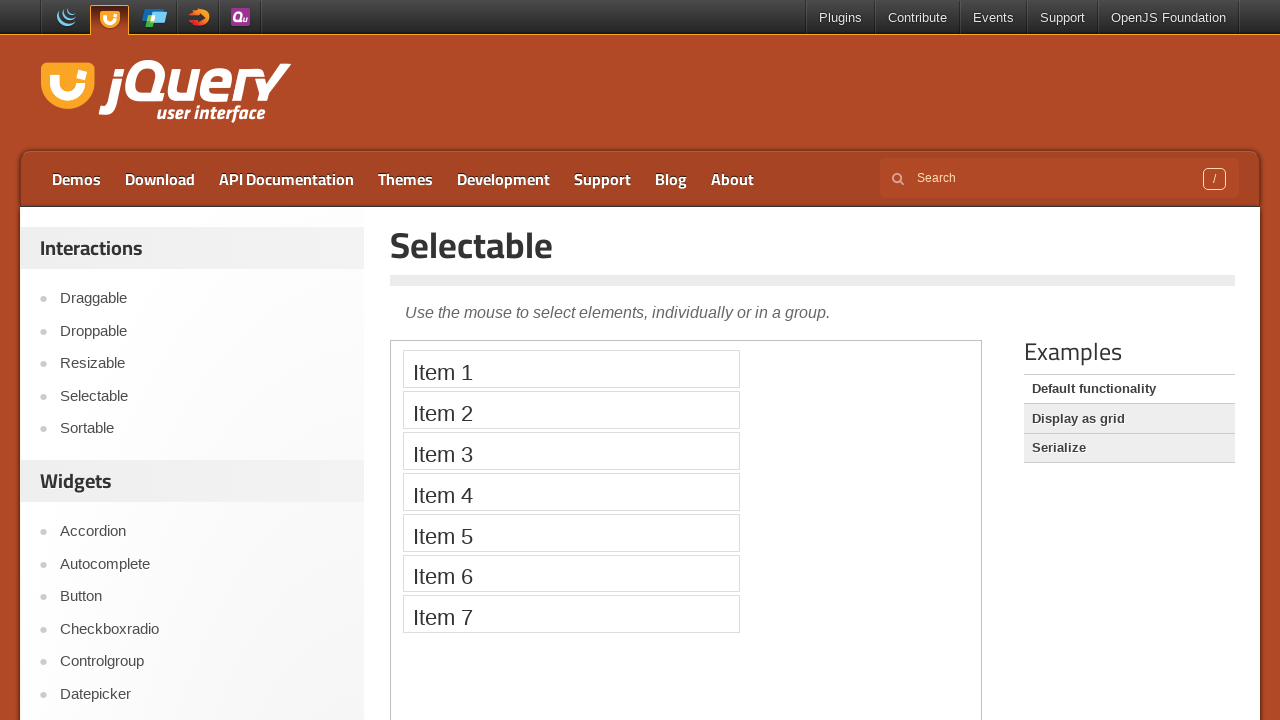

Located the first selectable item
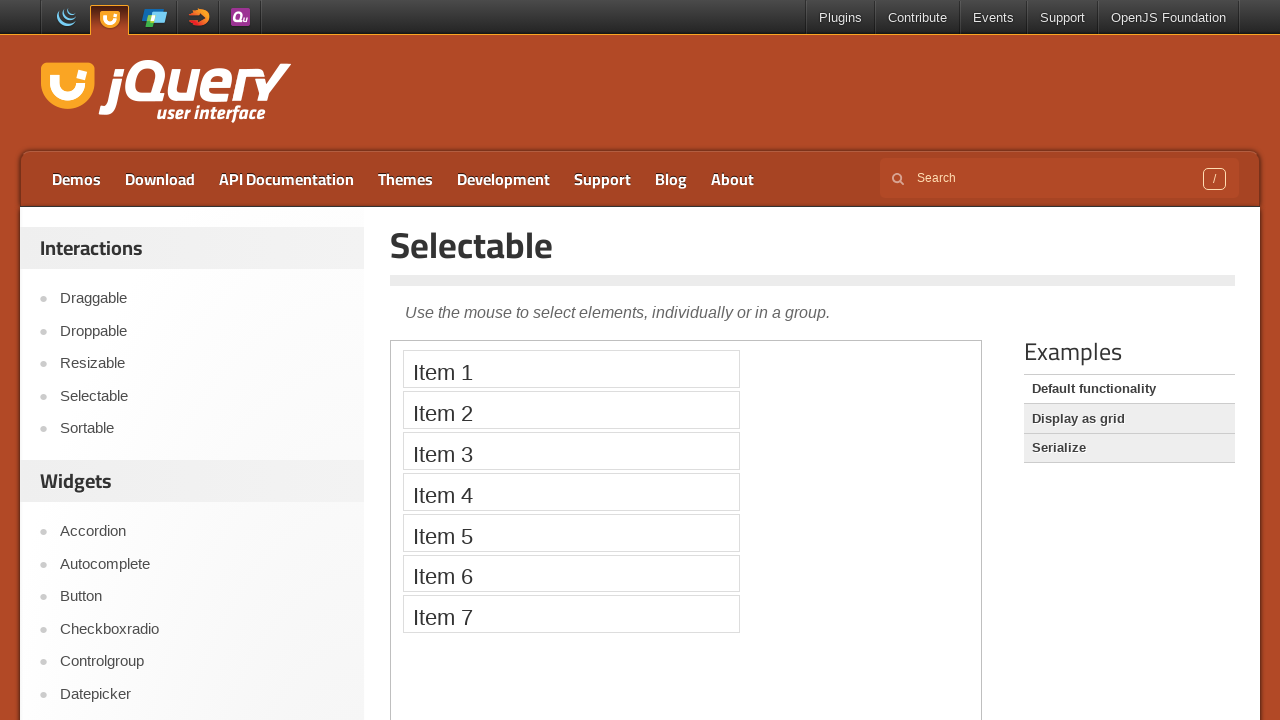

Located the fifth selectable item
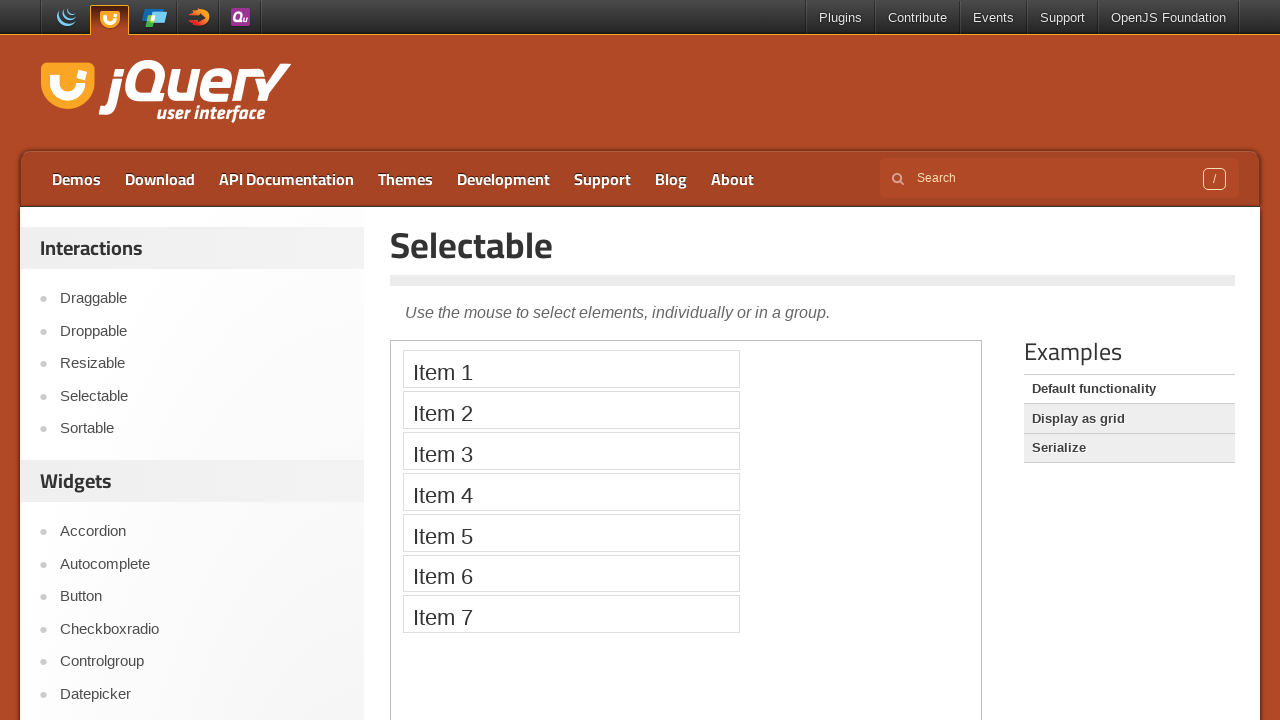

Clicked the first item with Shift modifier at (571, 369) on .demo-frame >> internal:control=enter-frame >> #selectable > li:nth-child(1)
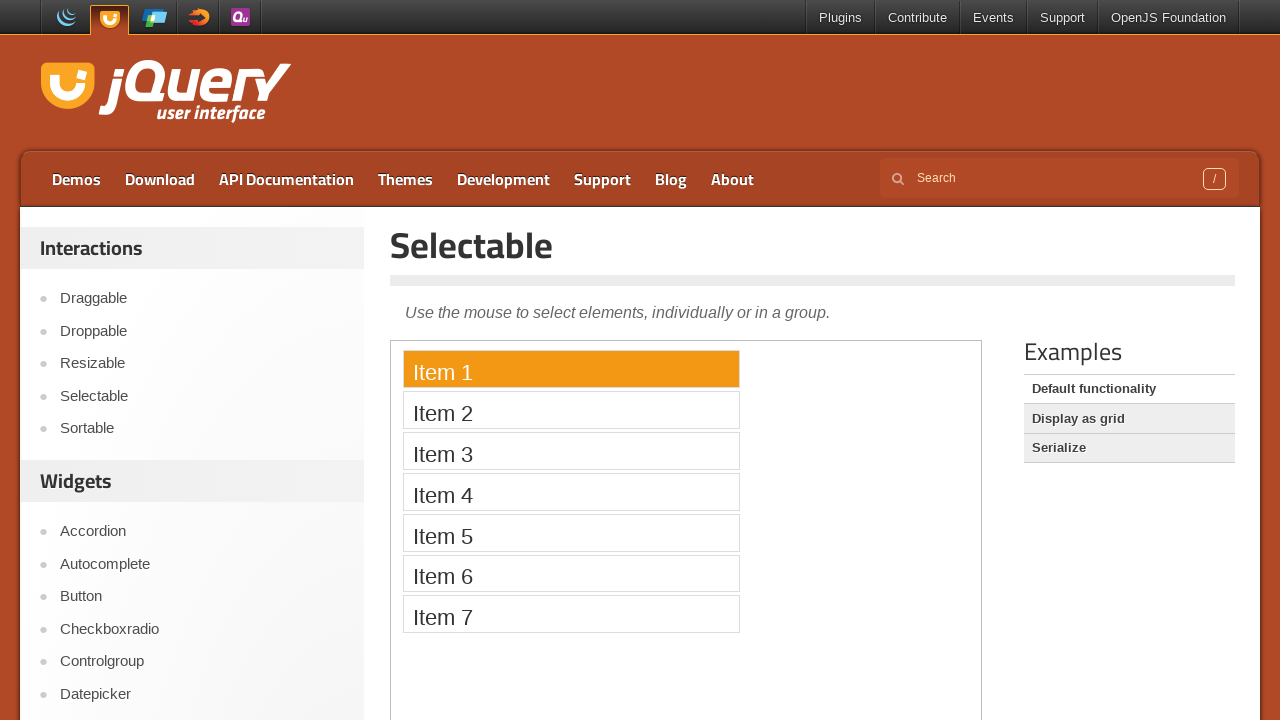

Clicked the fifth item to complete range selection of multiple items at (571, 532) on .demo-frame >> internal:control=enter-frame >> #selectable > li:nth-child(5)
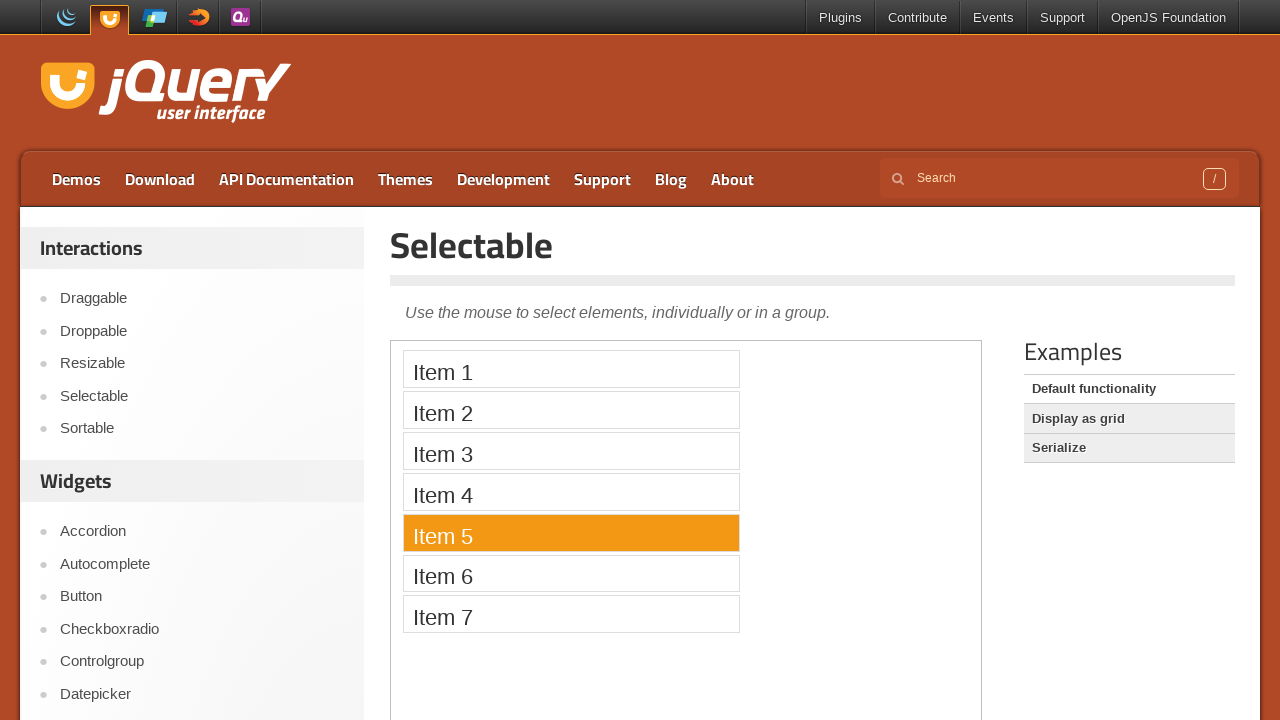

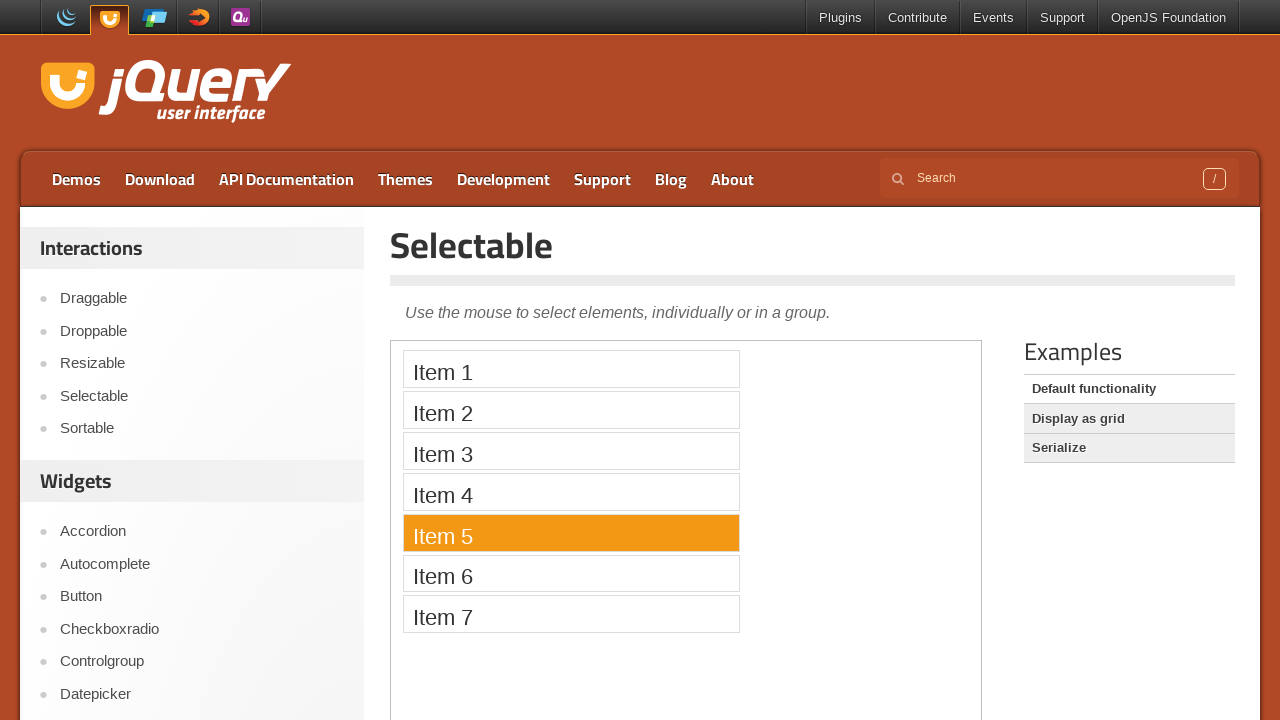